Tests a registration form by filling in first name, last name, and email fields, then submitting the form and verifying the success message

Starting URL: http://suninjuly.github.io/registration1.html

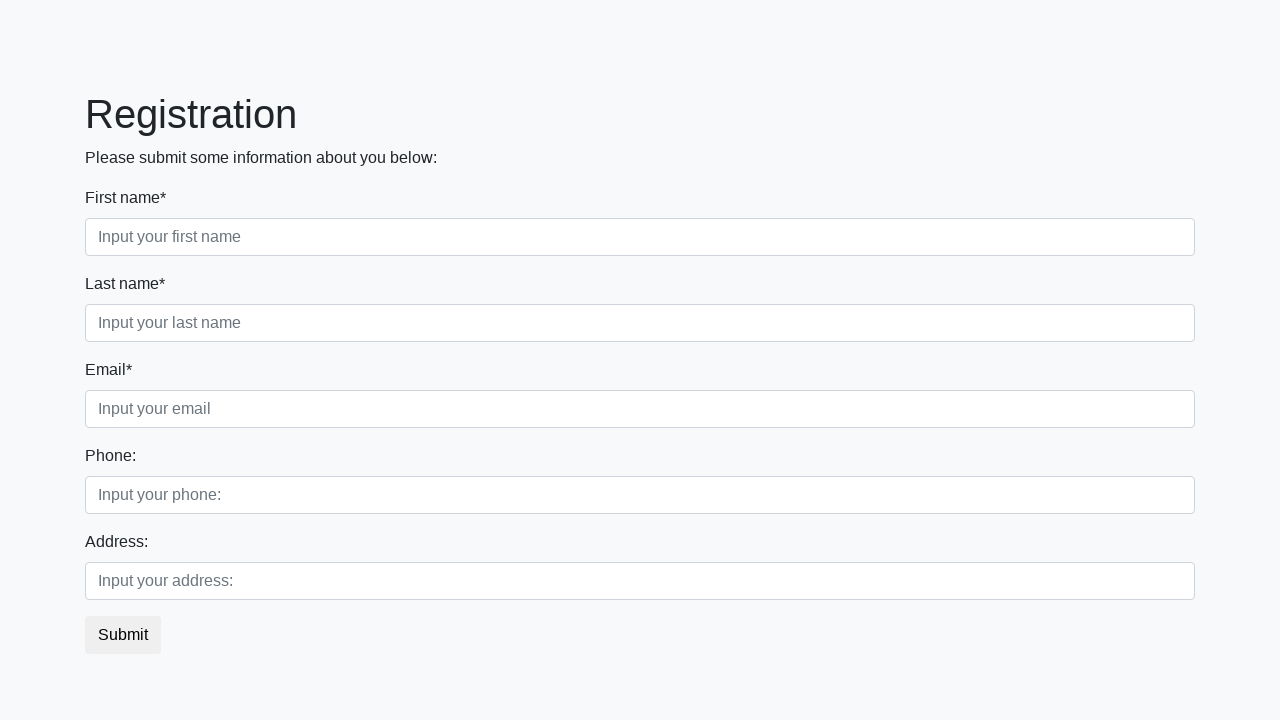

Filled first name field with 'John' on input[placeholder="Input your first name"]
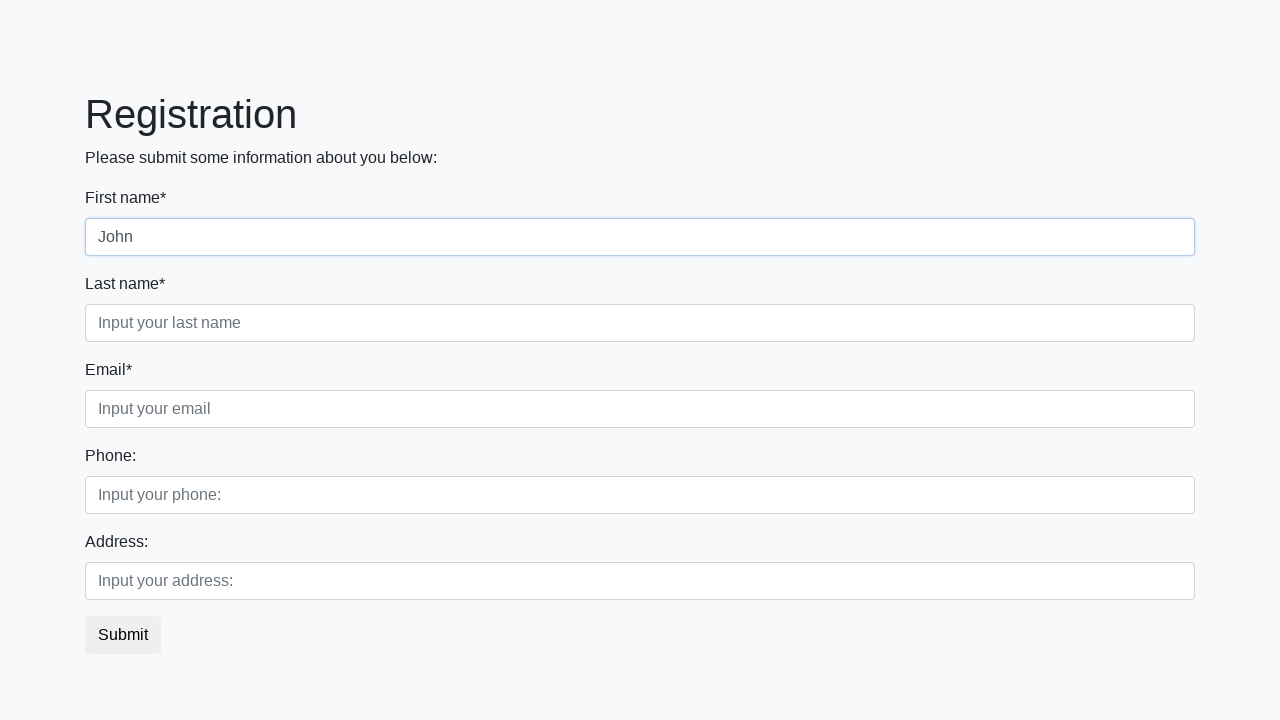

Filled last name field with 'Smith' on input[placeholder="Input your last name"]
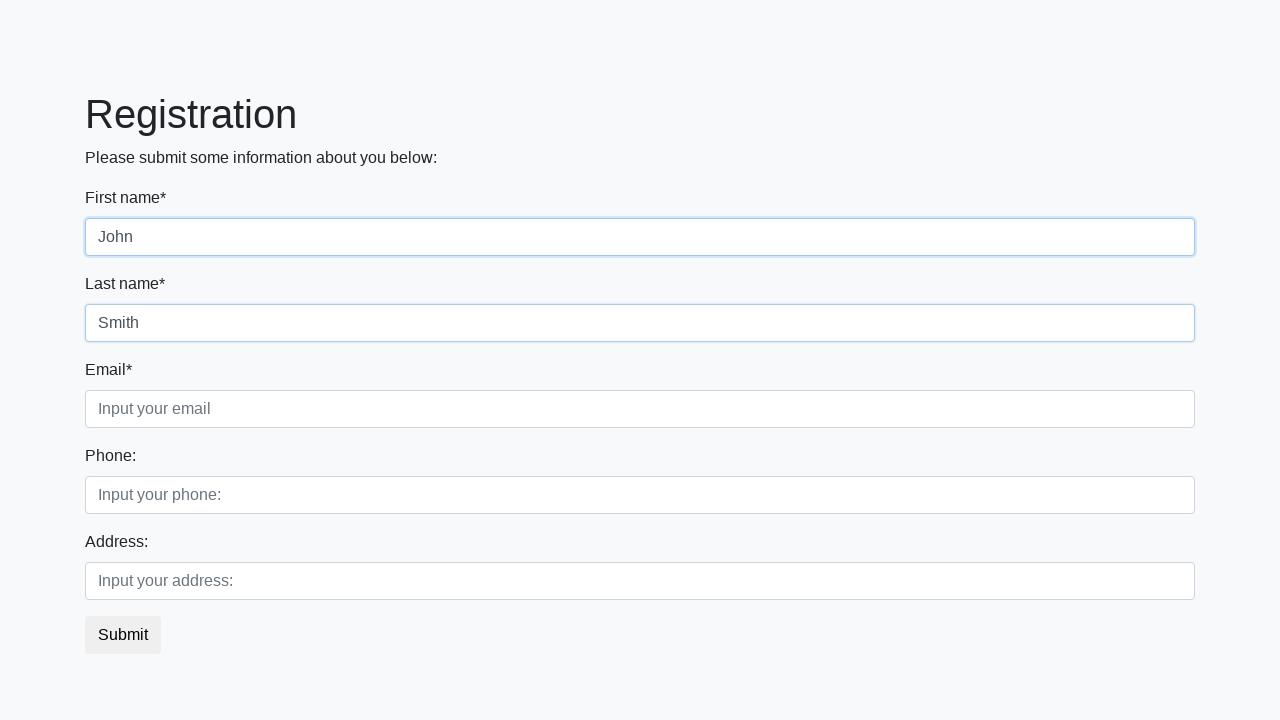

Filled email field with 'john.smith@example.com' on input[placeholder="Input your email"]
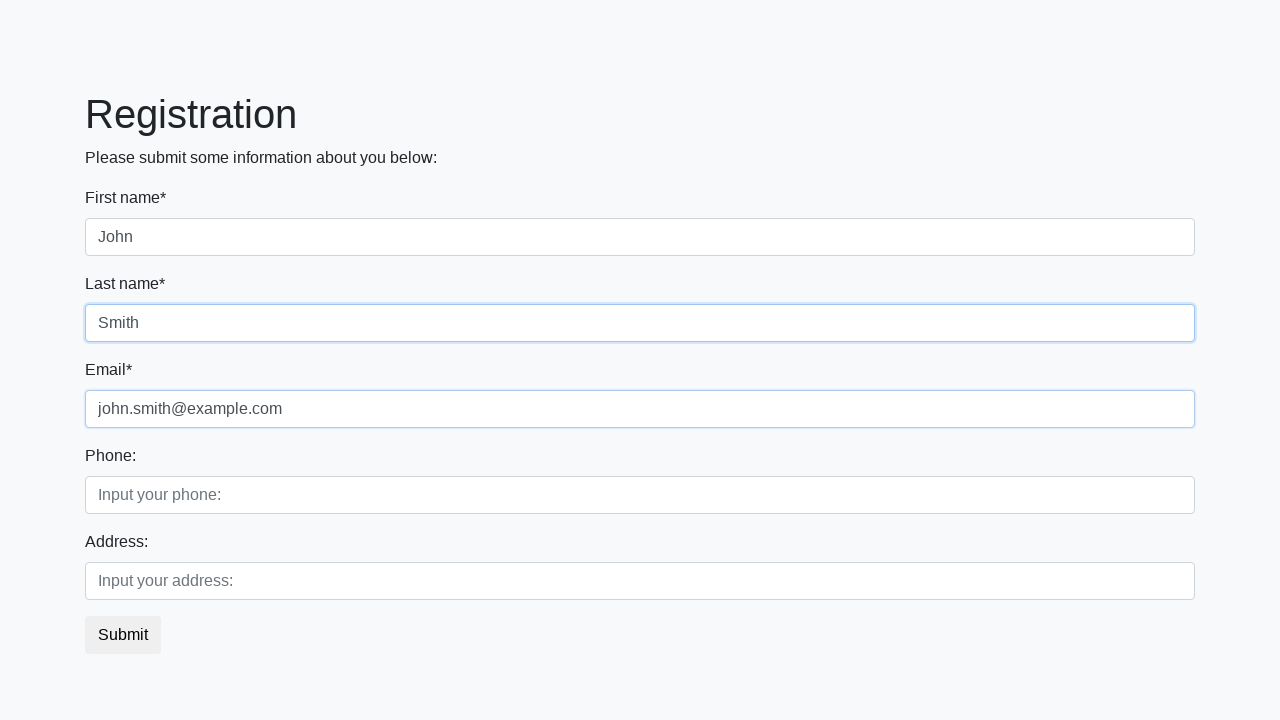

Clicked submit button to submit registration form at (123, 635) on button.btn
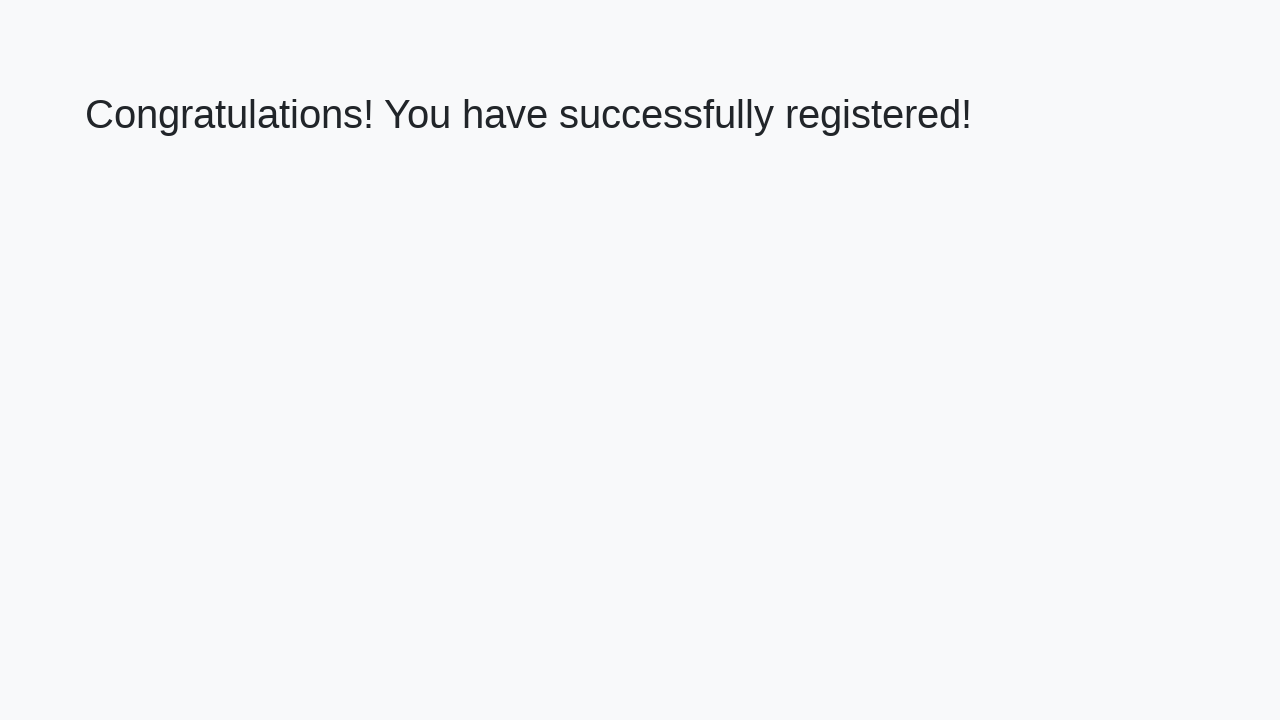

Success message appeared on page
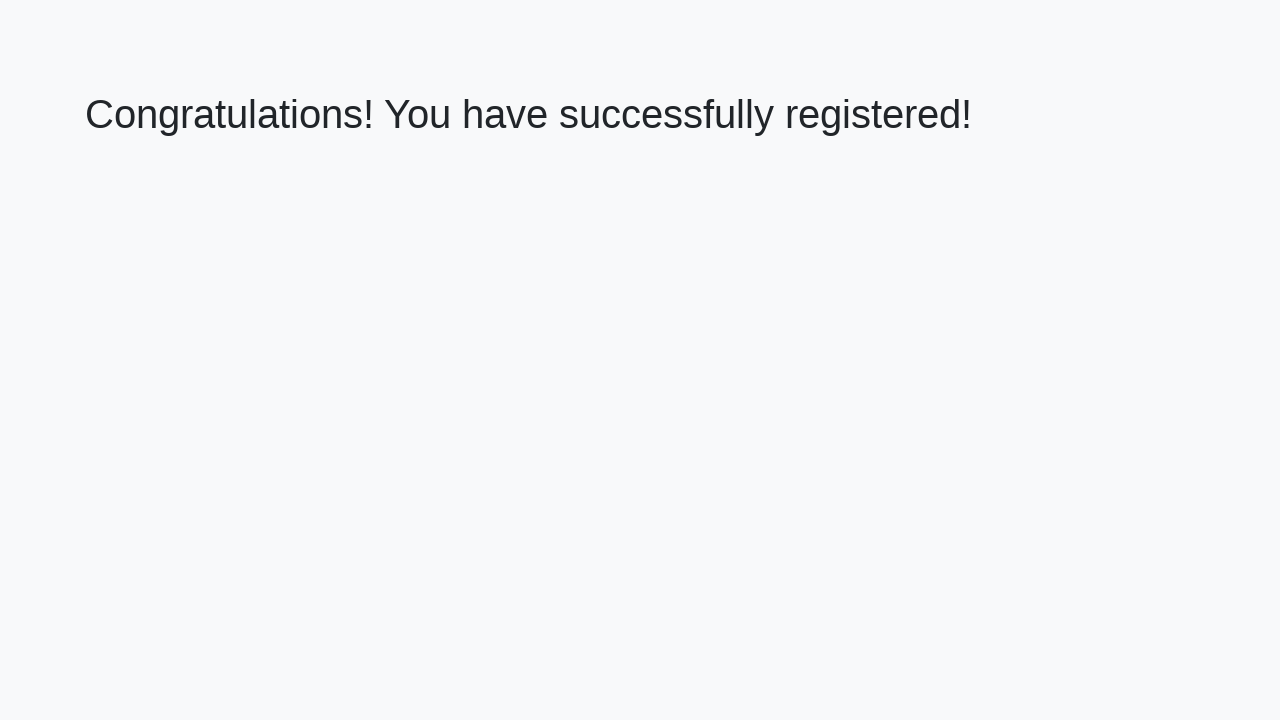

Retrieved success message text
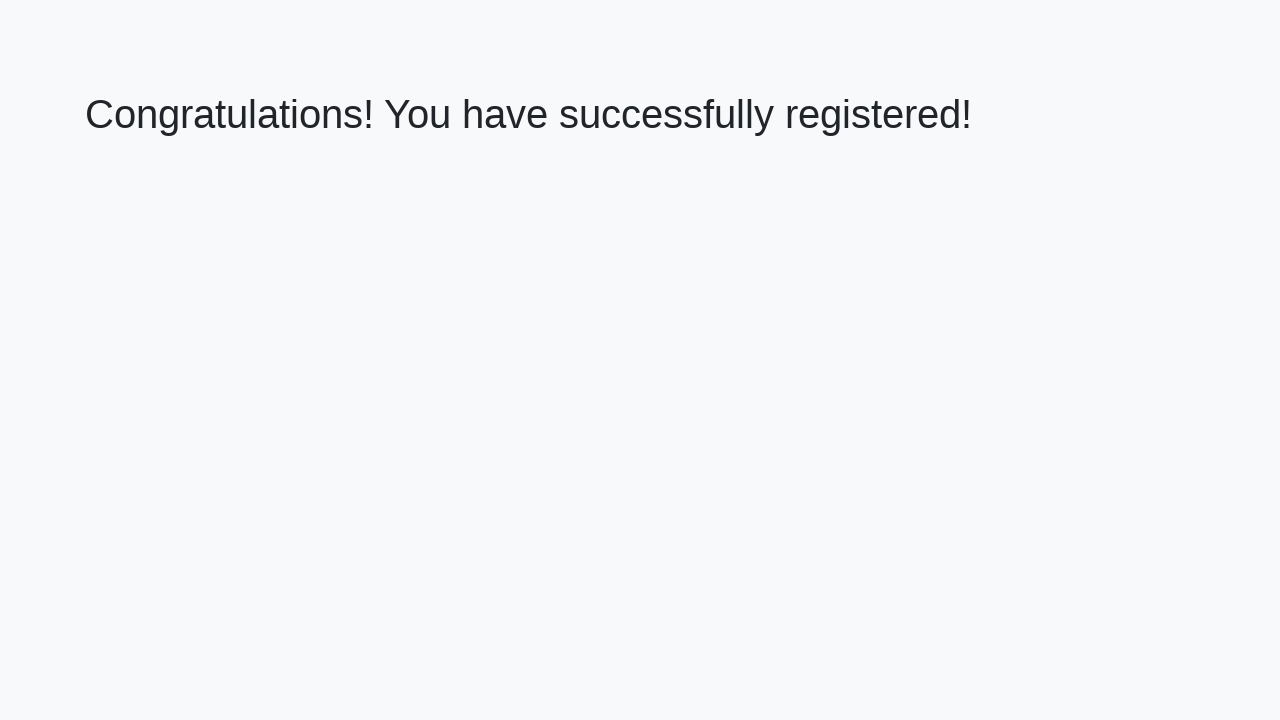

Verified success message matches expected text
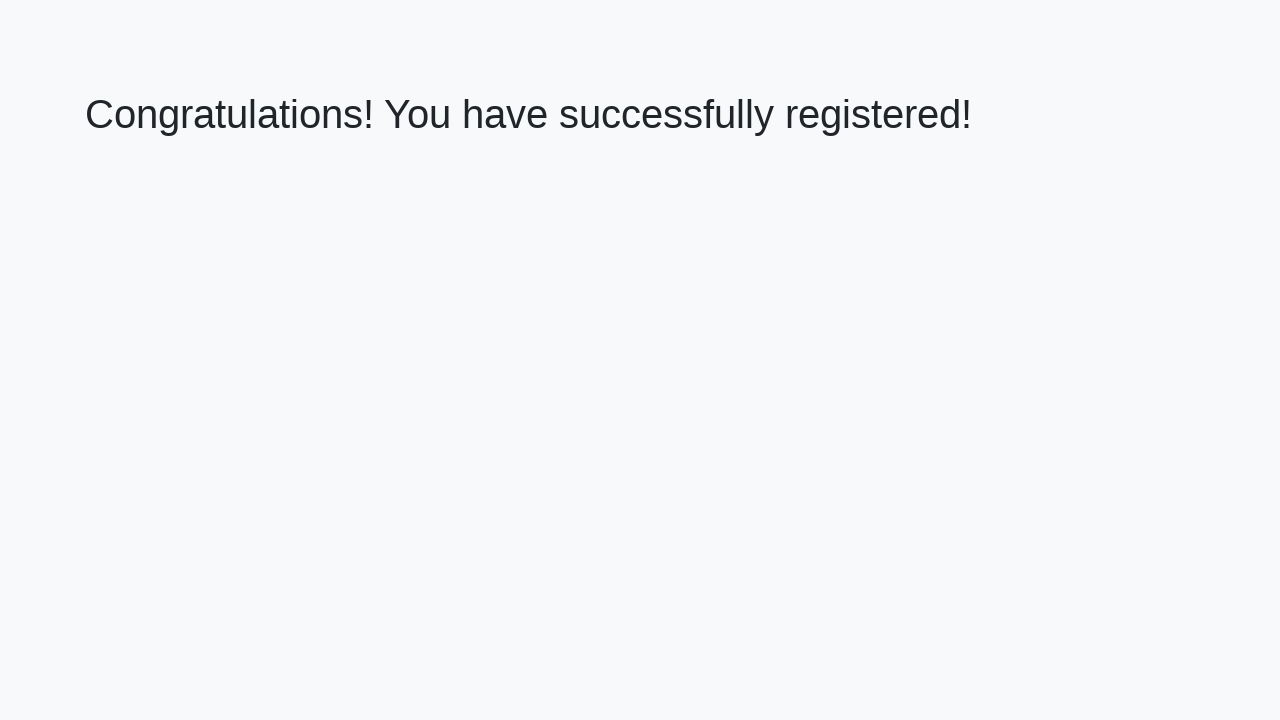

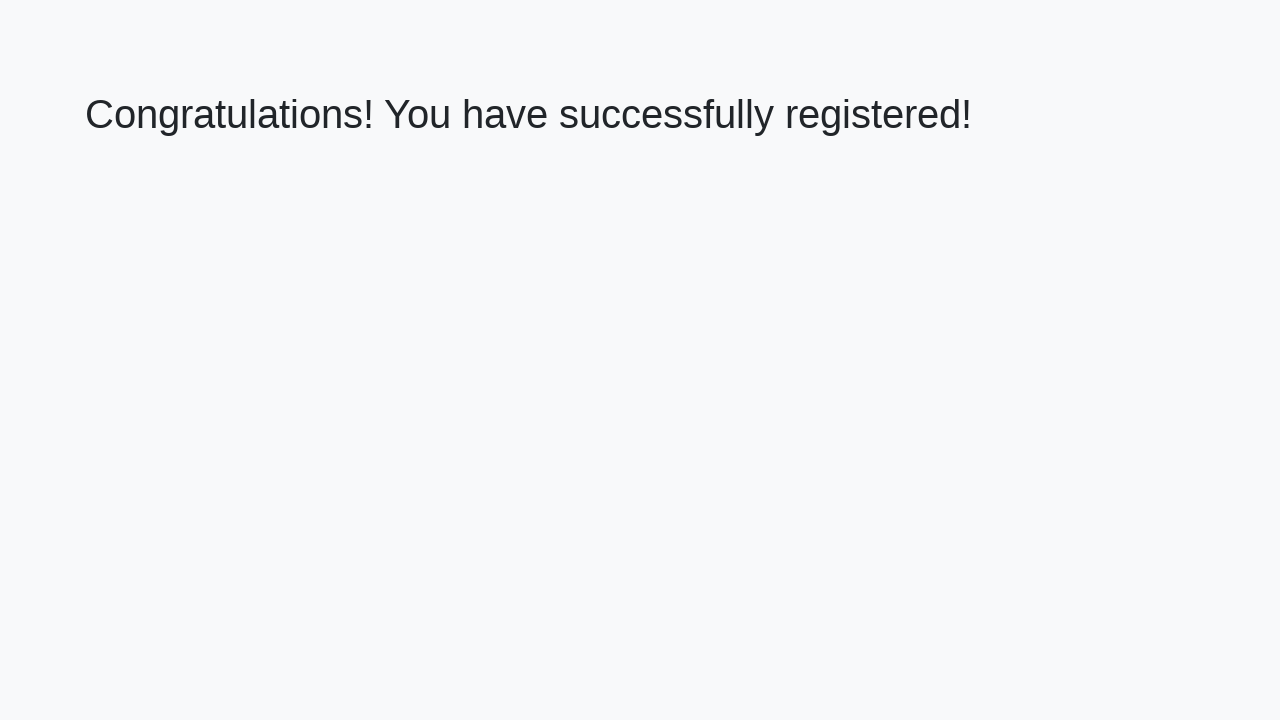